Tests checkbox interaction on a dummy website by iterating through all checkboxes and clicking them

Starting URL: https://automationbysqatools.blogspot.com/2021/05/dummy-website.html

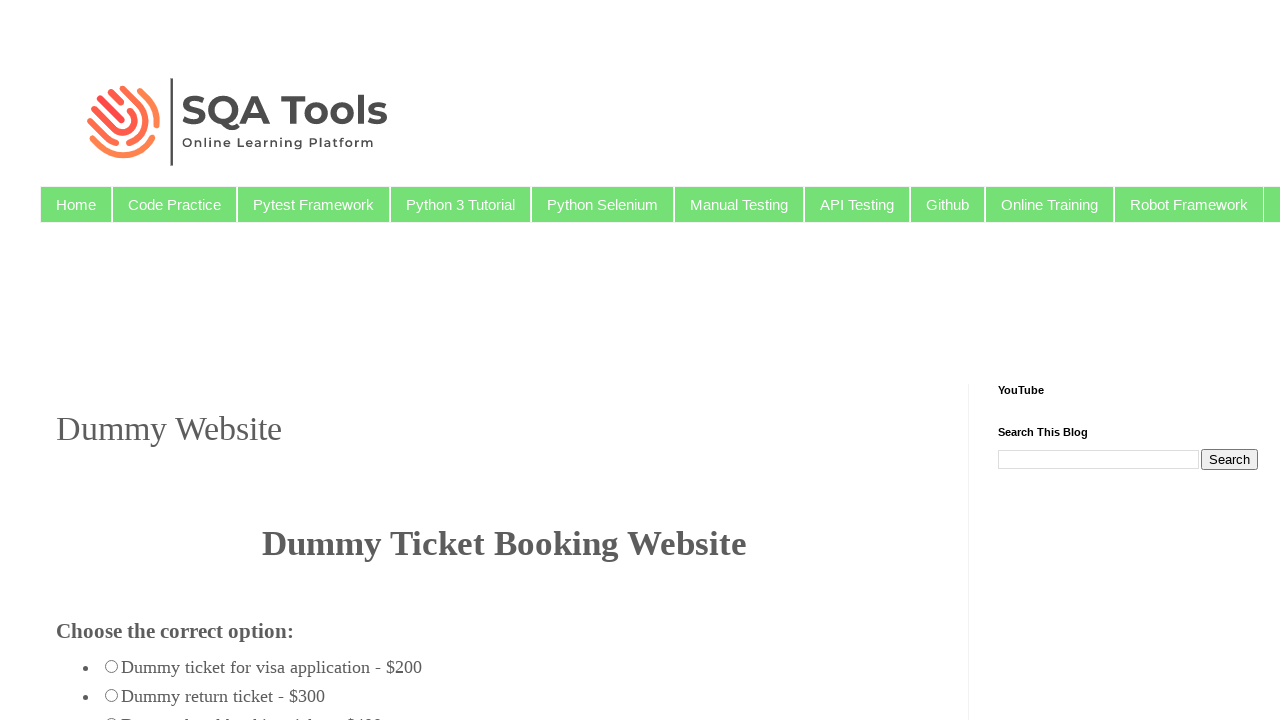

Navigated to dummy website
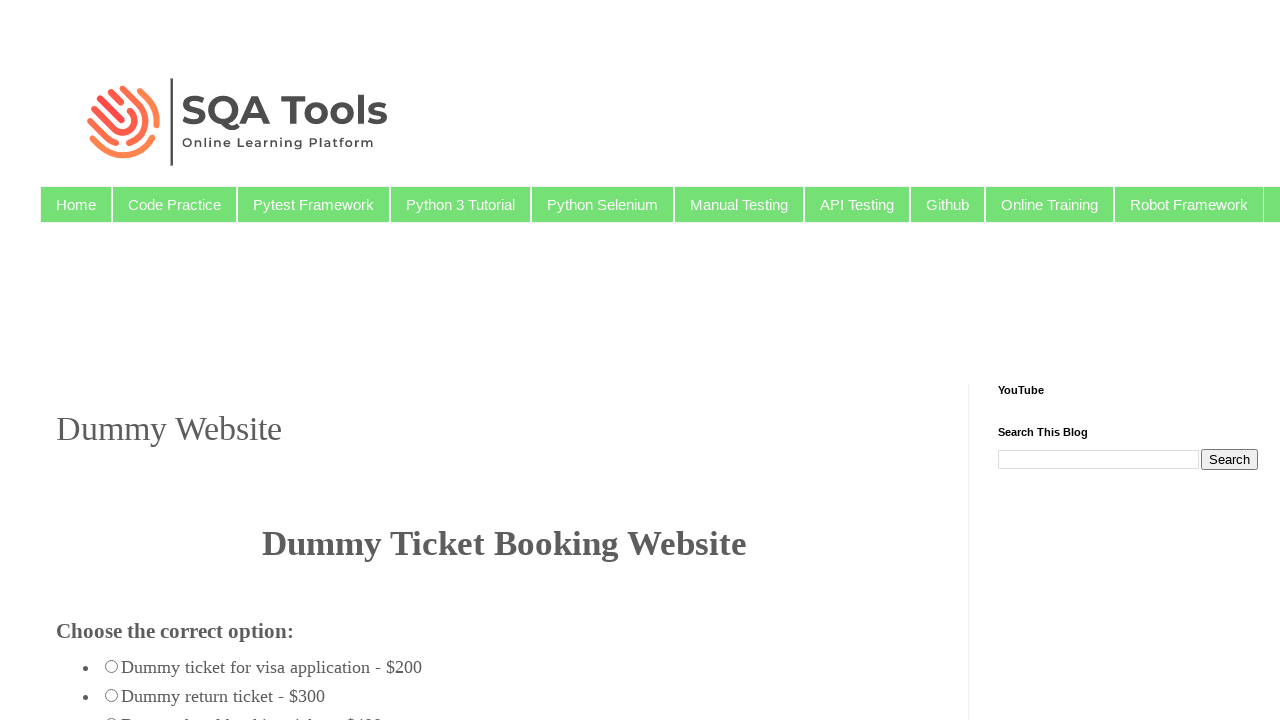

Retrieved all checkbox elements from the page
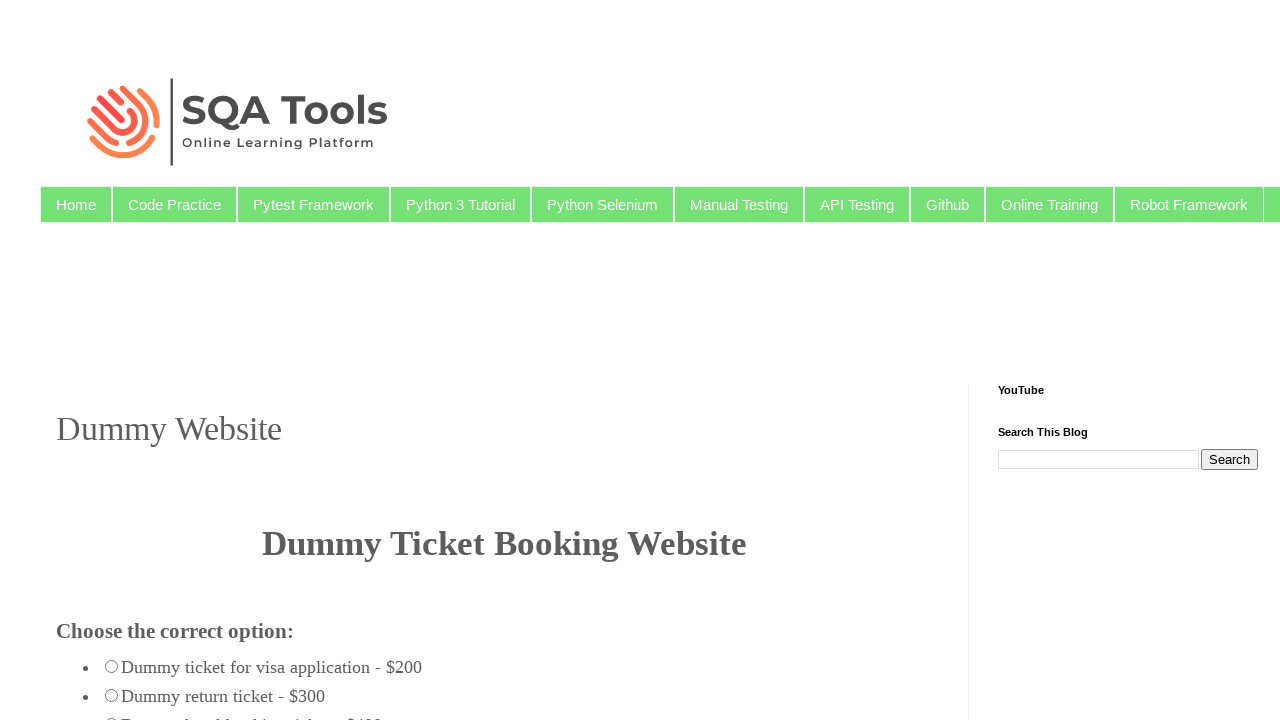

Clicked the third checkbox (index 2) at (76, 360) on xpath=//input[@type='checkbox'] >> nth=2
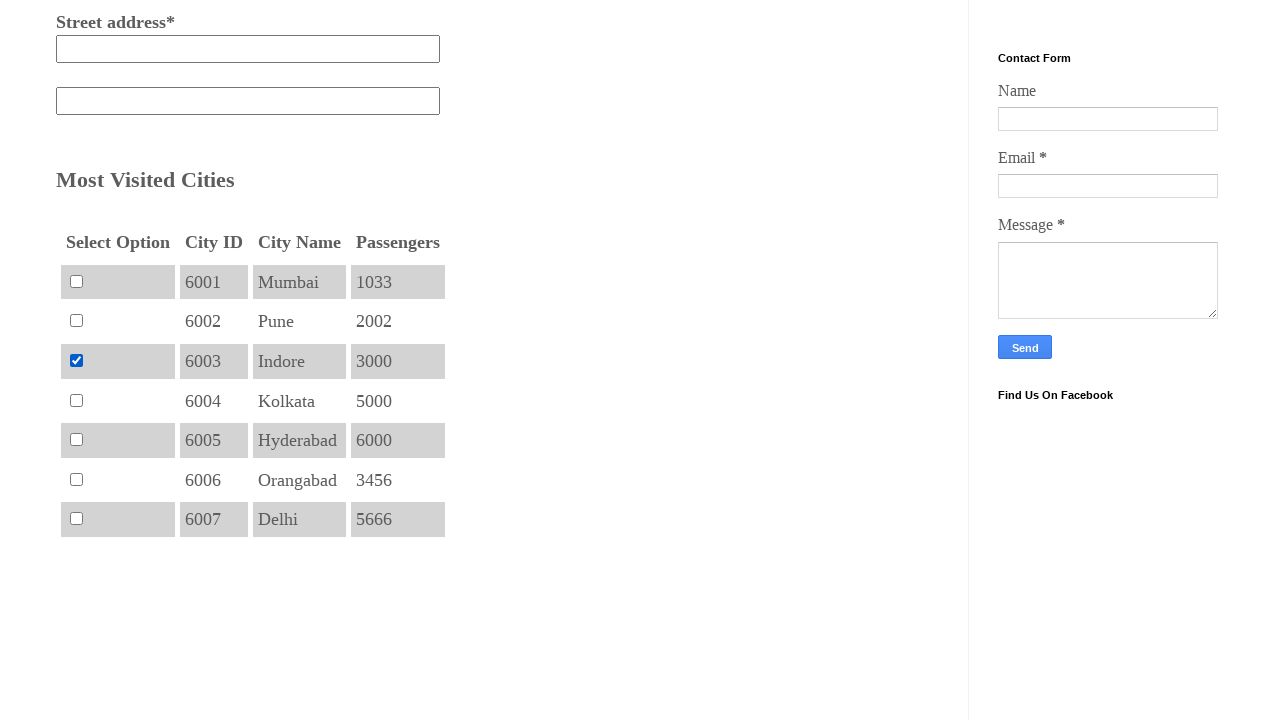

Clicked a checkbox in the iteration at (76, 281) on xpath=//input[@type='checkbox'] >> nth=0
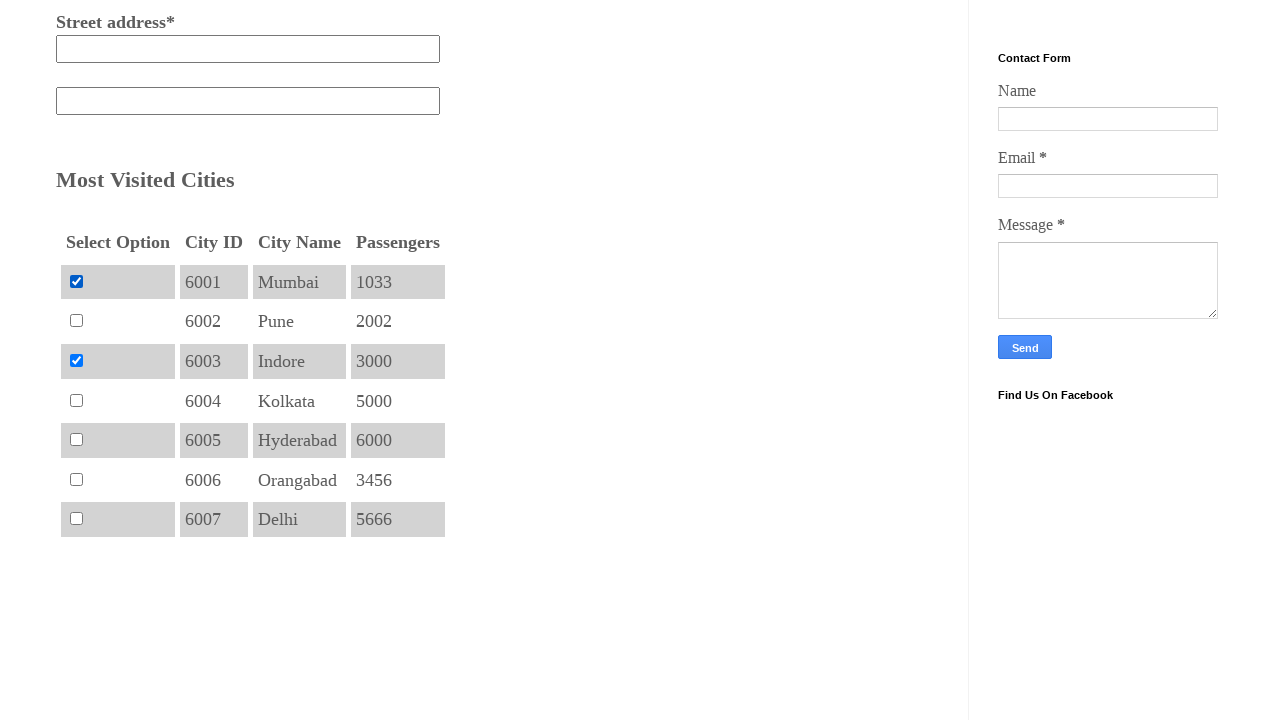

Clicked a checkbox in the iteration at (76, 321) on xpath=//input[@type='checkbox'] >> nth=1
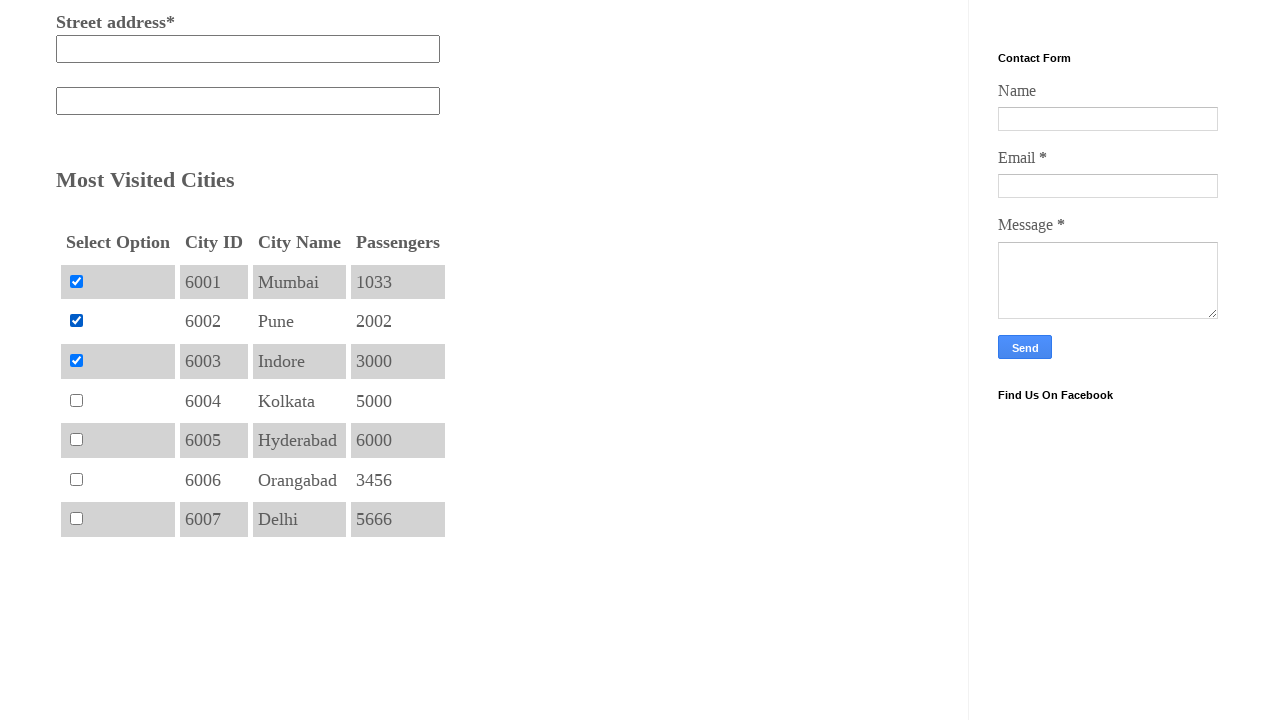

Clicked a checkbox in the iteration at (76, 360) on xpath=//input[@type='checkbox'] >> nth=2
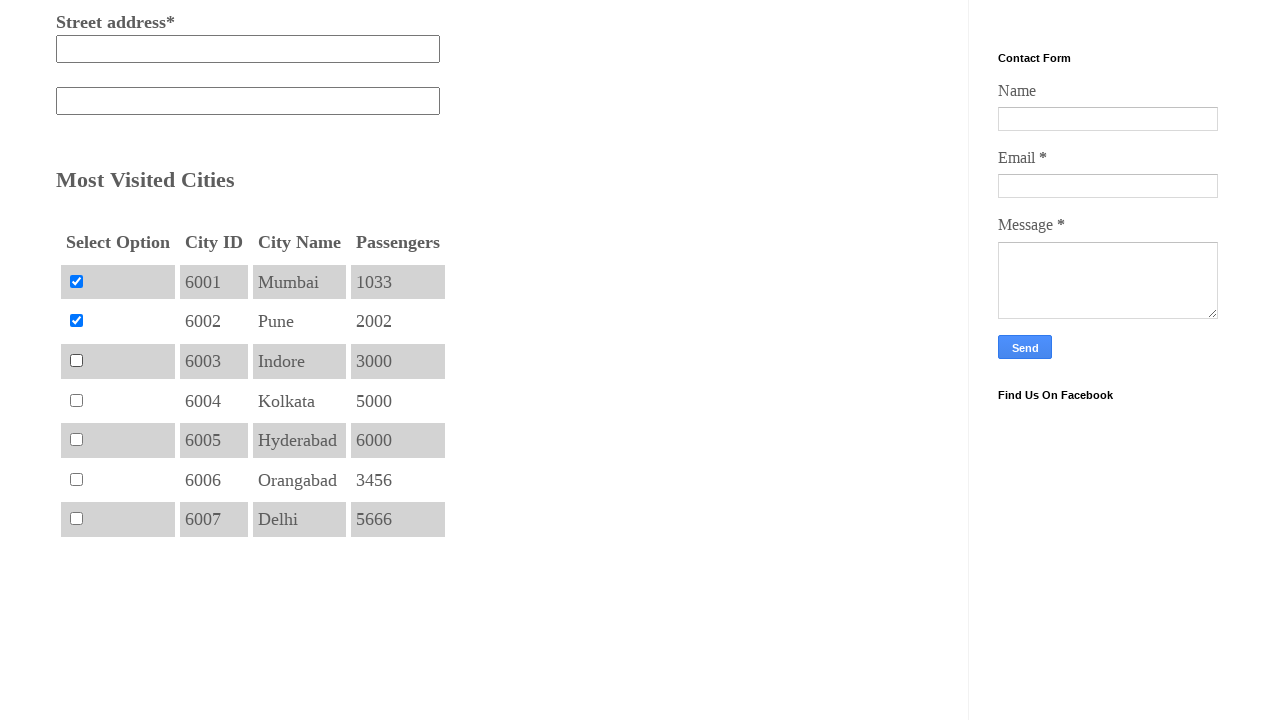

Clicked a checkbox in the iteration at (76, 400) on xpath=//input[@type='checkbox'] >> nth=3
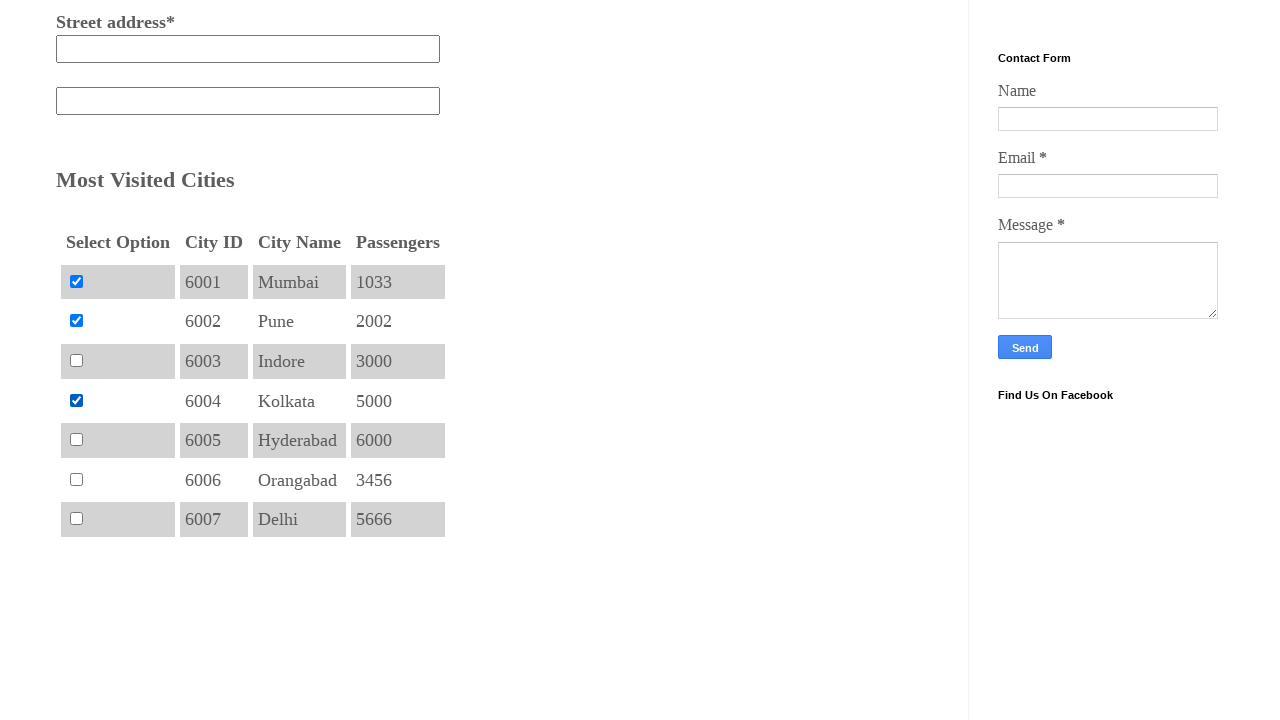

Clicked a checkbox in the iteration at (76, 440) on xpath=//input[@type='checkbox'] >> nth=4
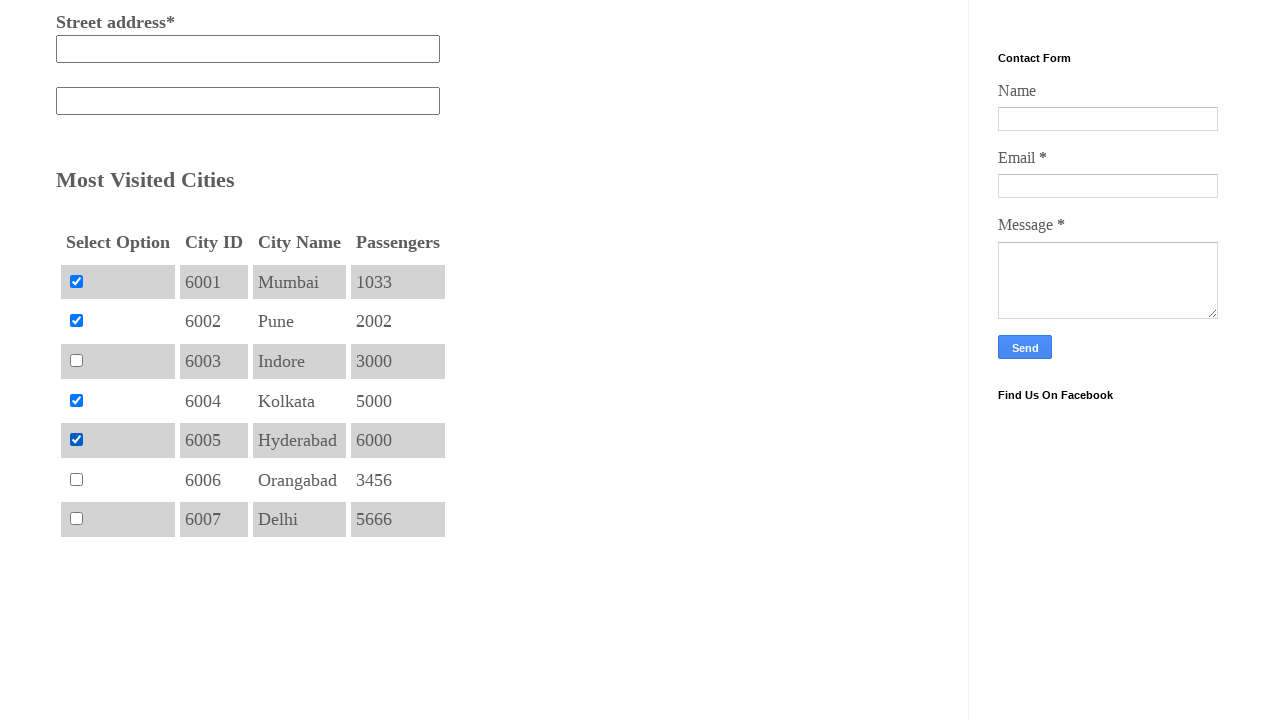

Clicked a checkbox in the iteration at (76, 479) on xpath=//input[@type='checkbox'] >> nth=5
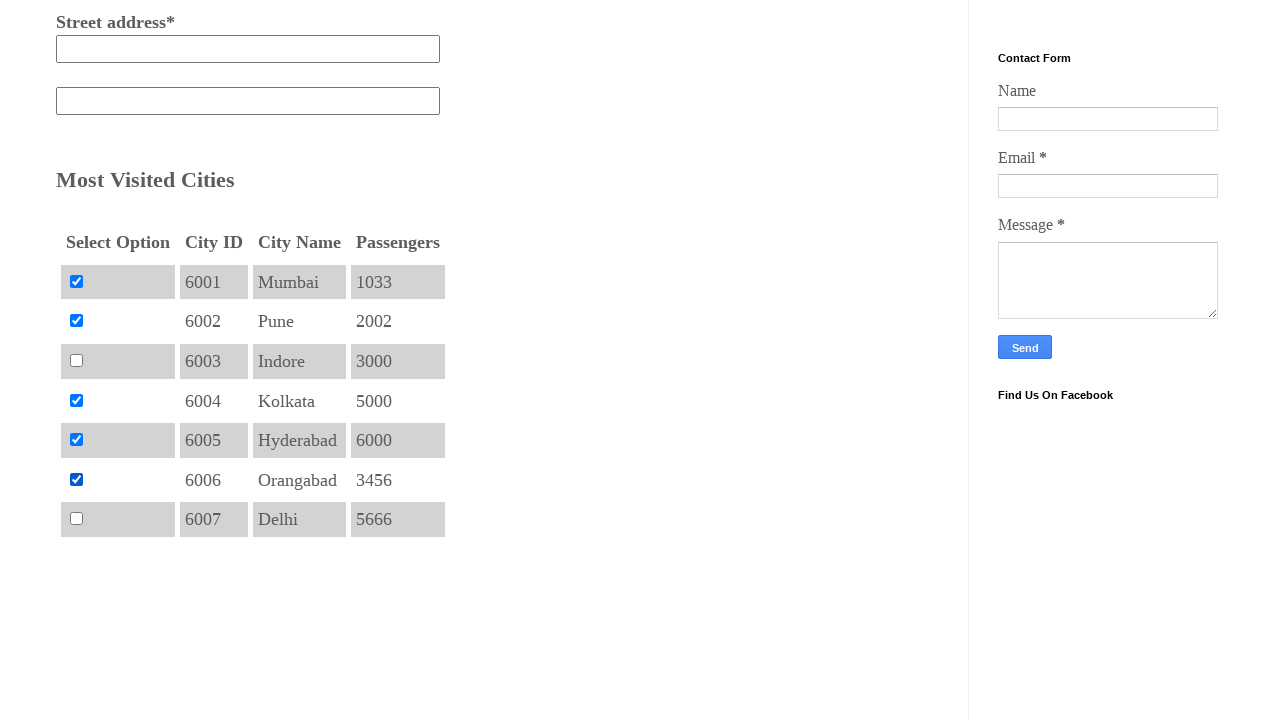

Clicked a checkbox in the iteration at (76, 519) on xpath=//input[@type='checkbox'] >> nth=6
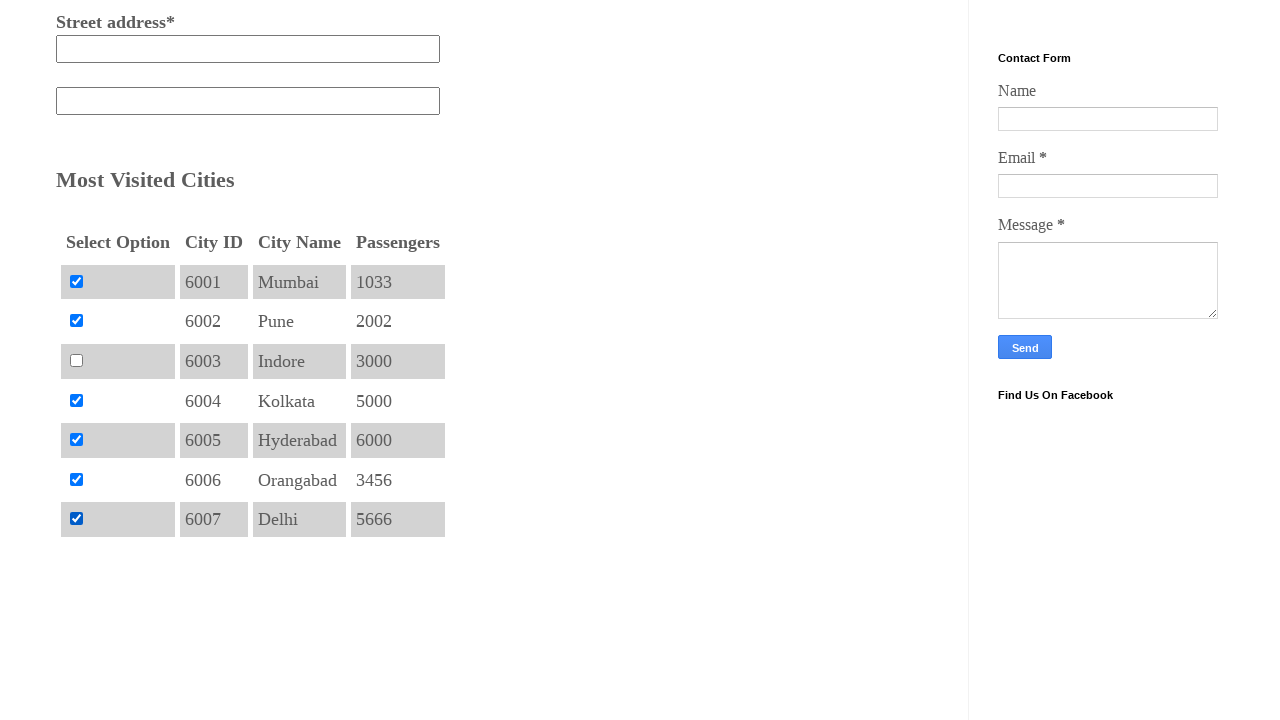

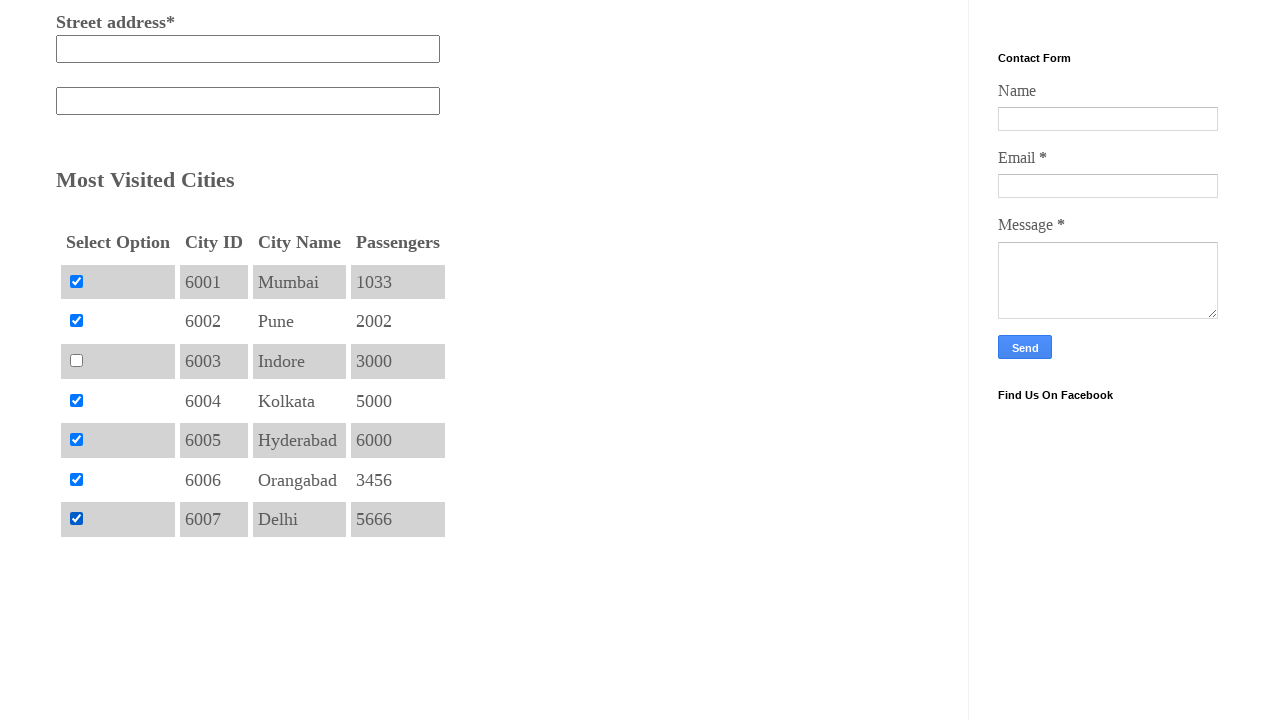